Tests the text box form component on DemoQA by navigating to Elements section, filling out full name, email, current address, and permanent address fields, then submitting the form

Starting URL: https://demoqa.com/

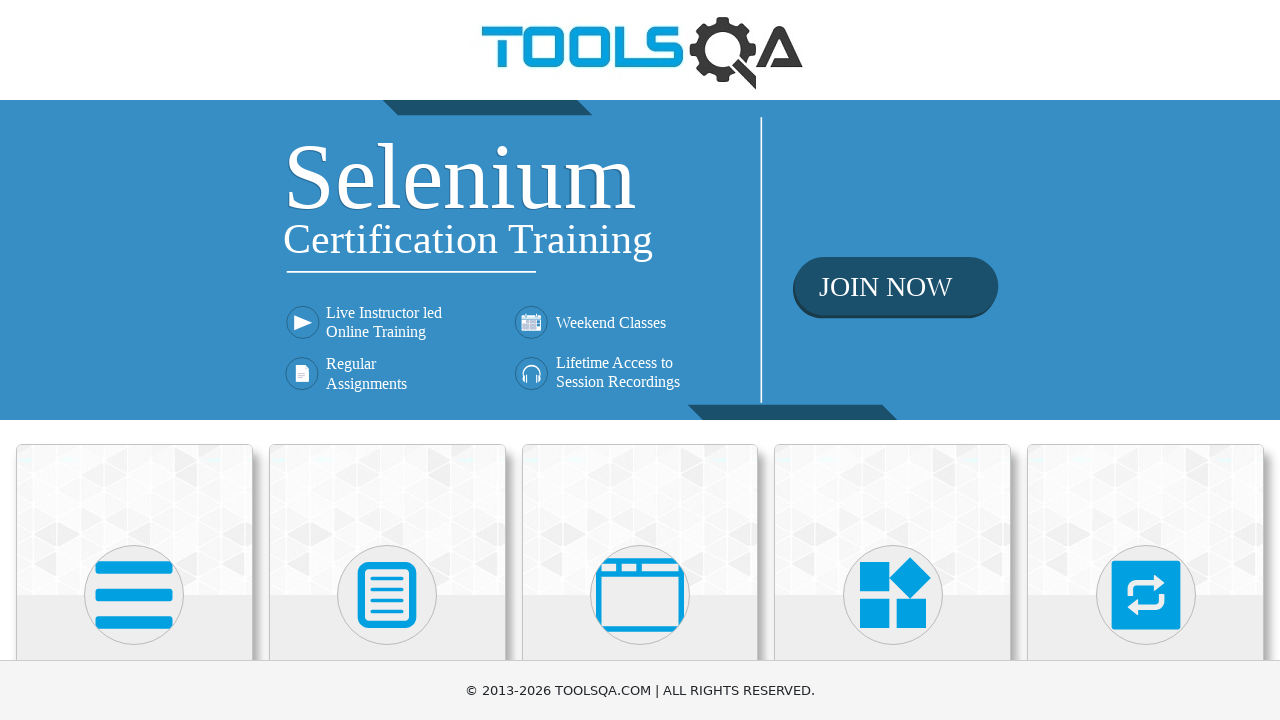

Clicked on Elements heading to navigate to Elements section at (134, 360) on role=heading[name='Elements']
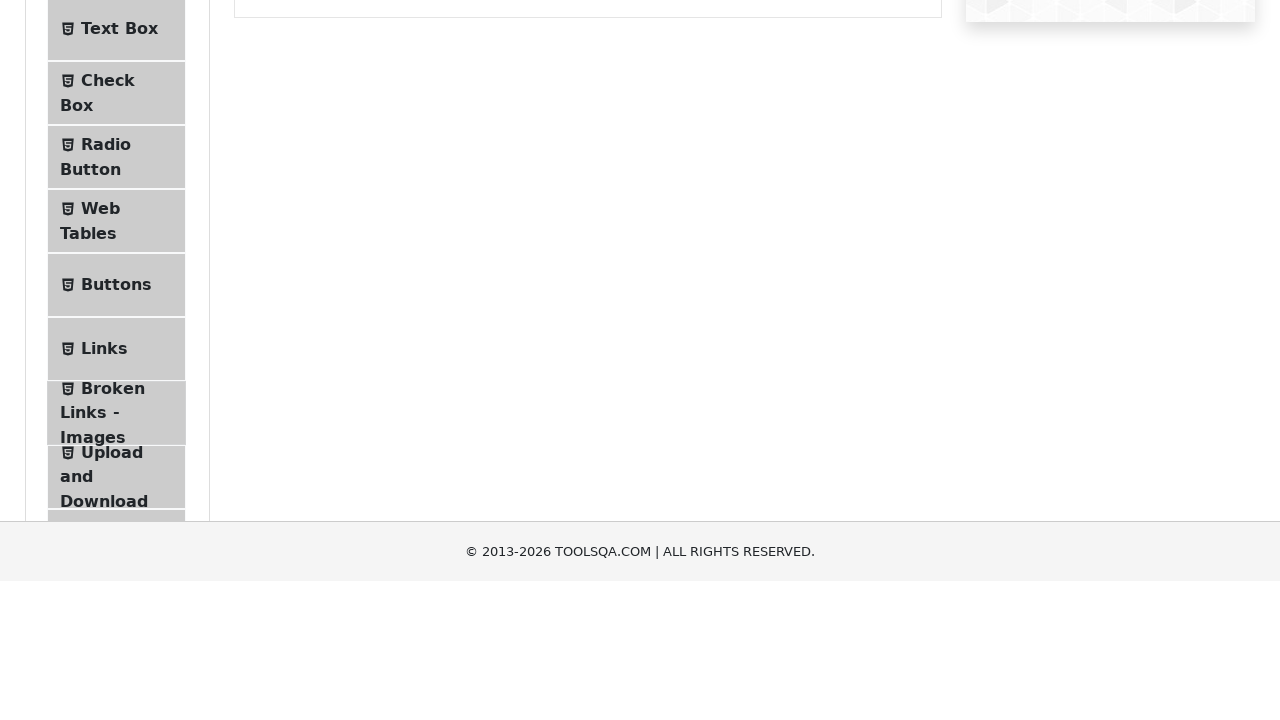

Clicked on Text Box option in Elements section at (119, 261) on xpath=//span[contains(text(), 'Text Box')]
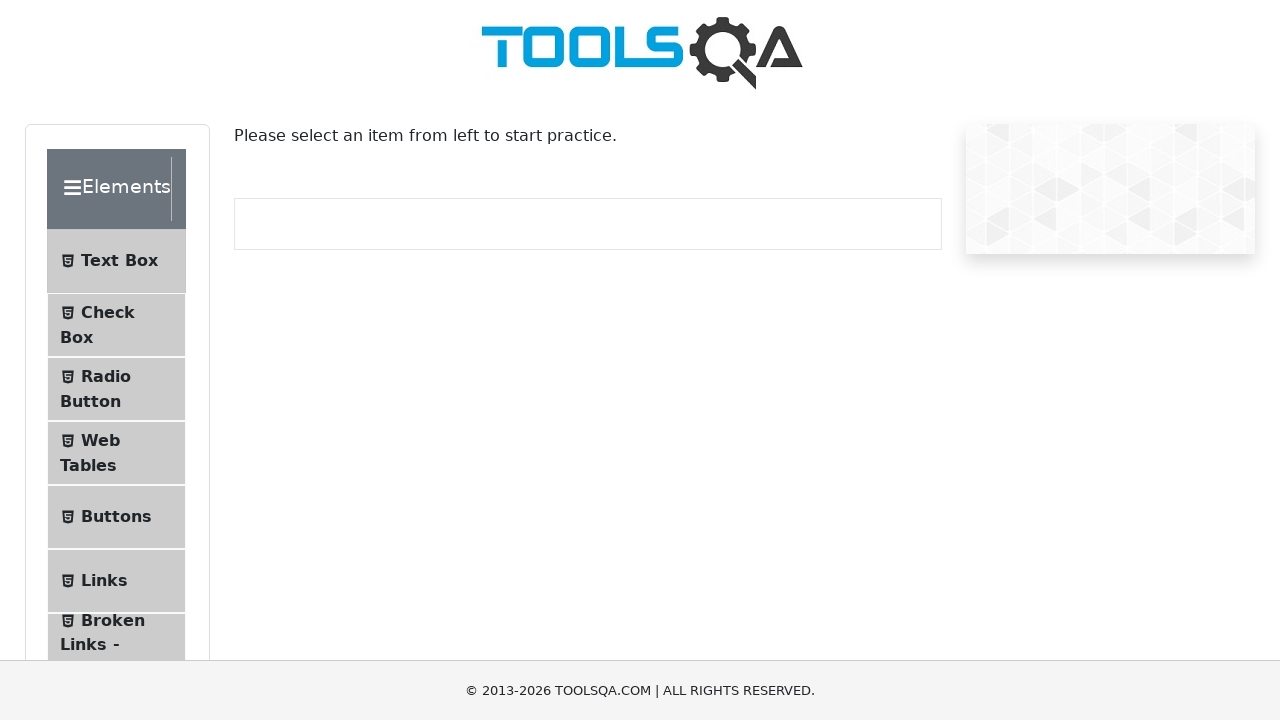

Filled Full Name field with 'Pepito Montoya' on role=textbox[name='Full Name']
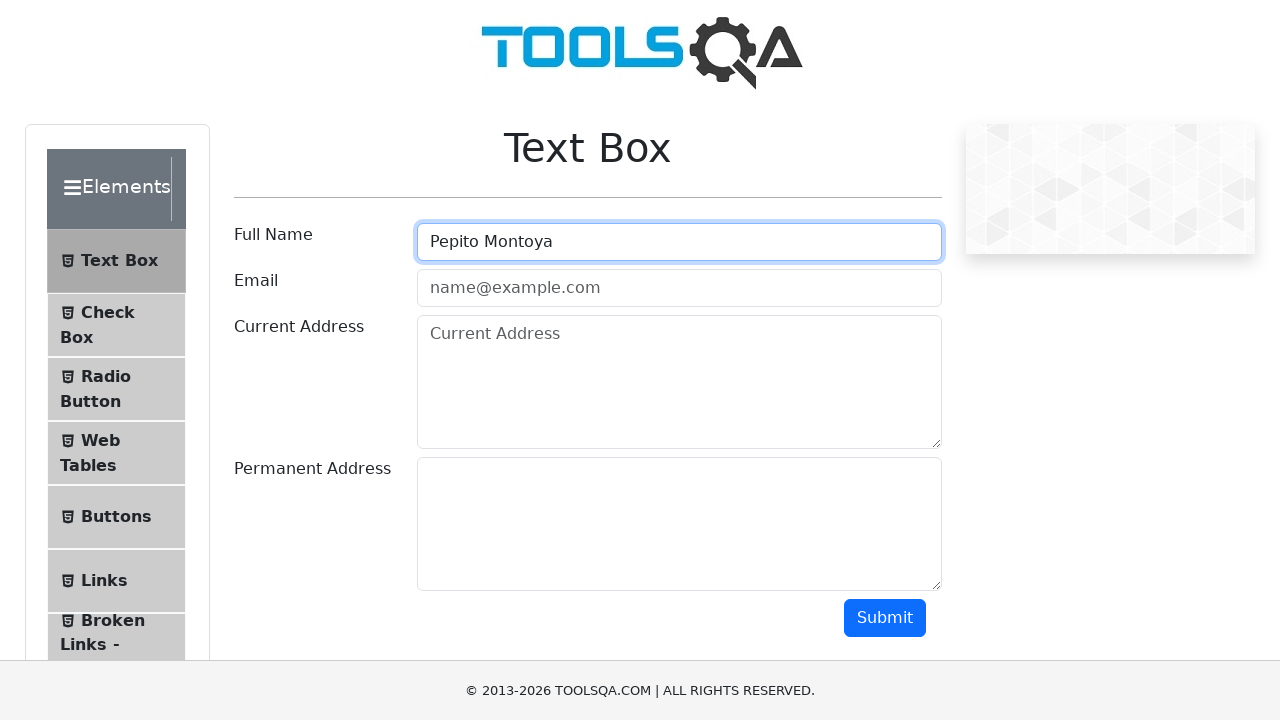

Filled Email field with 'pepito@prueba.com' on role=textbox[name='name@example.com']
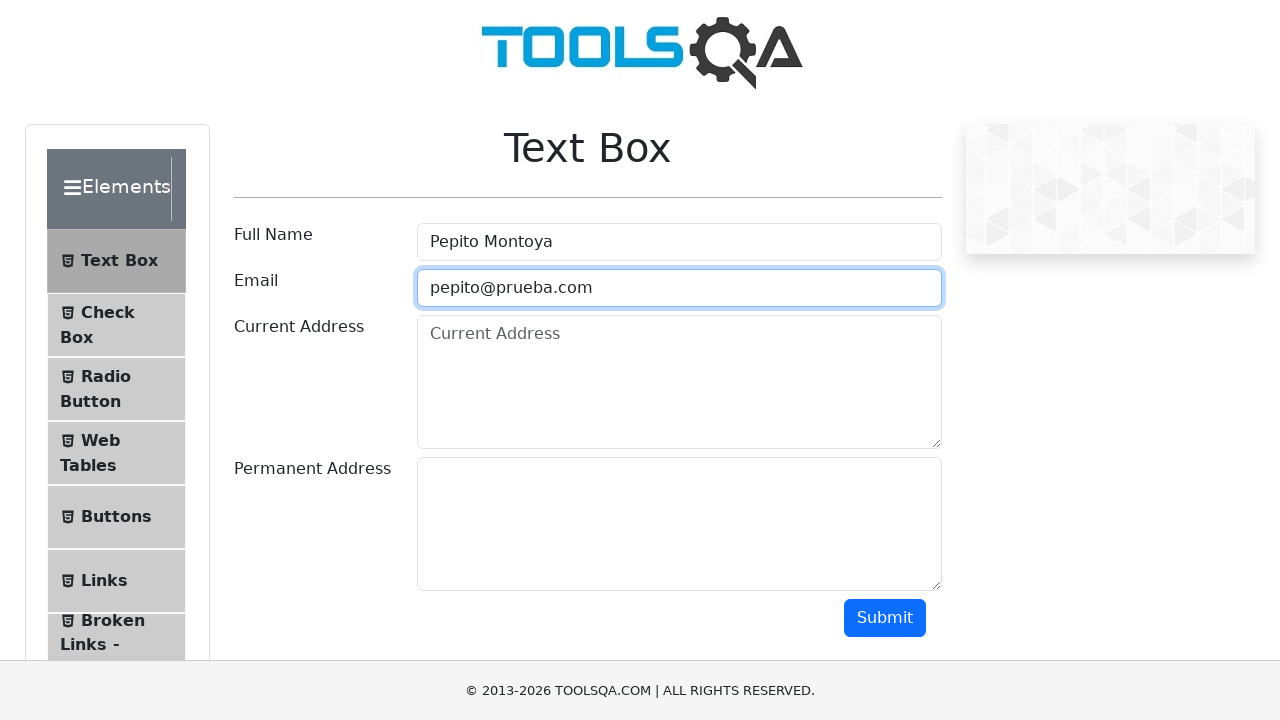

Filled Current Address field with 'Calle falsa 123' on role=textbox[name='Current Address']
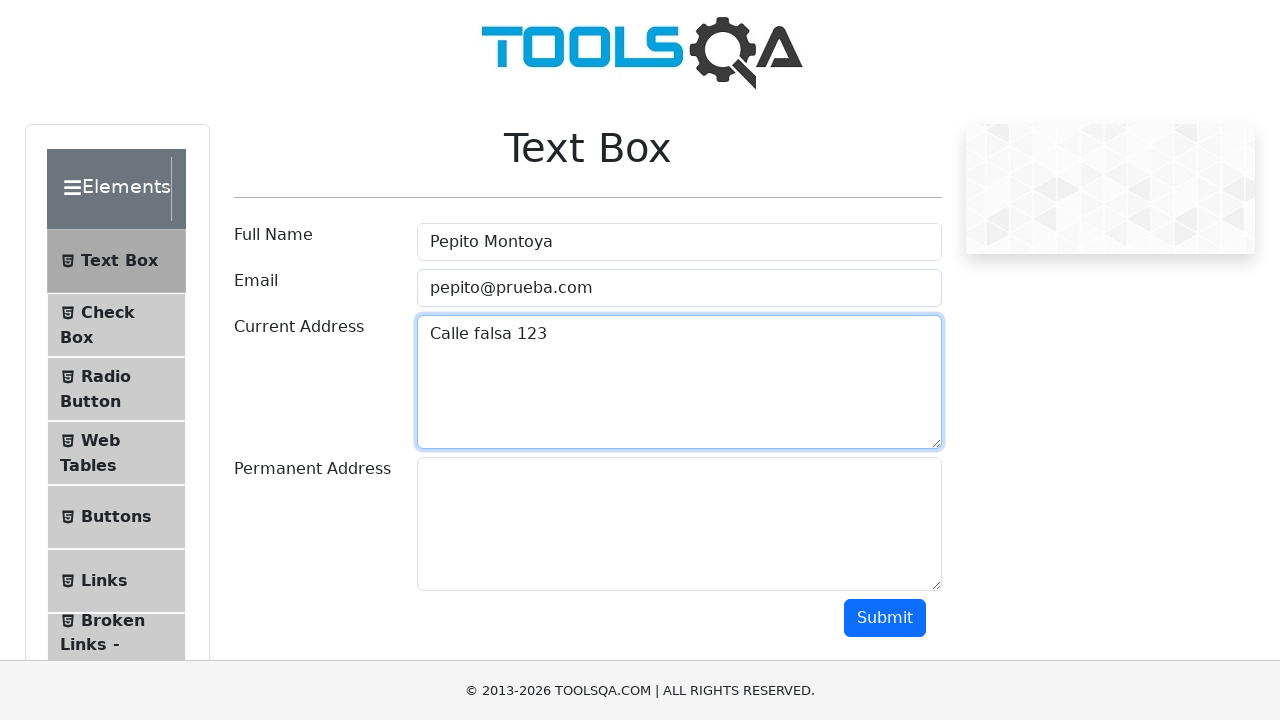

Filled Permanent Address field with 'Prueba Permanent A.' on //textarea[@id='permanentAddress']
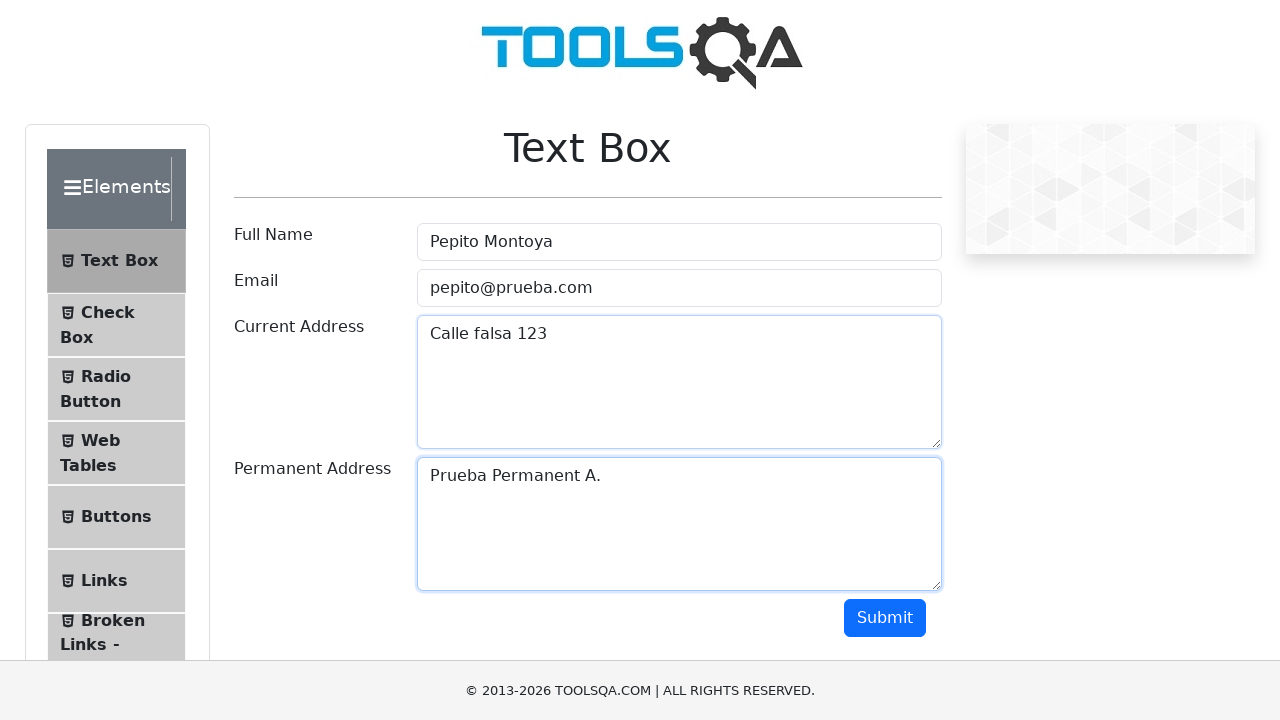

Clicked Submit button to submit the form at (885, 618) on role=button[name='Submit']
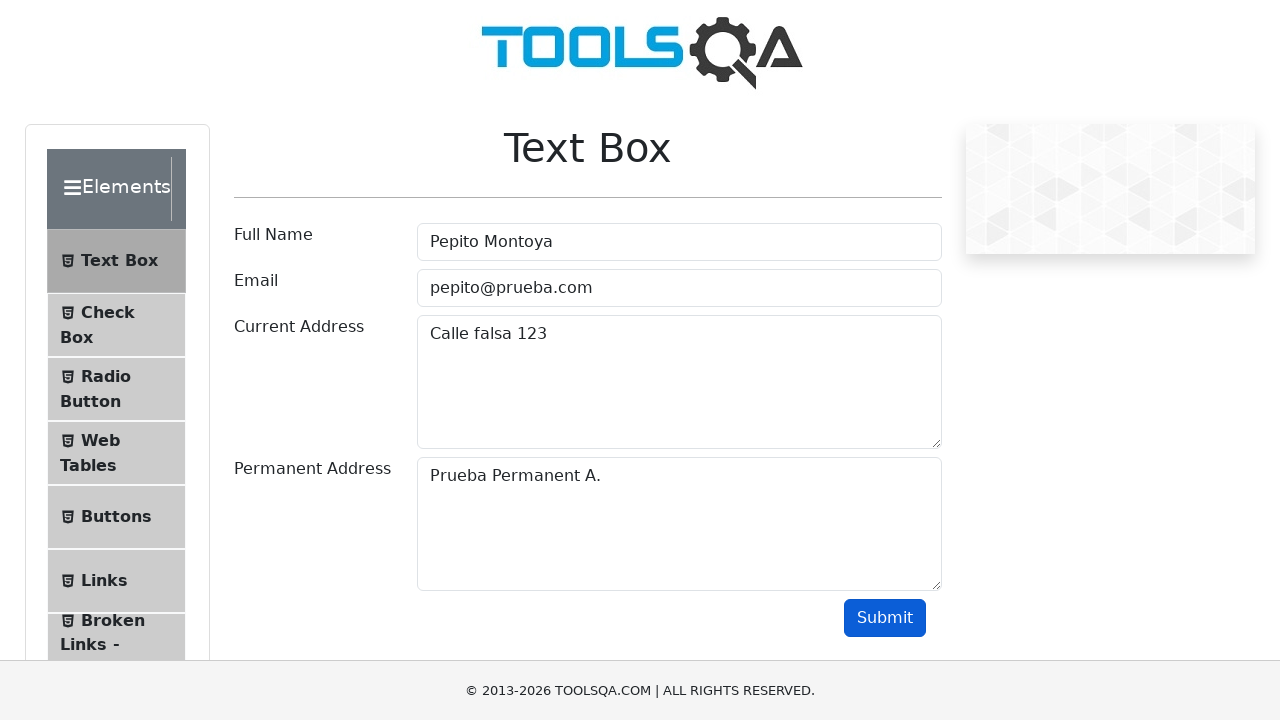

Email confirmation 'Email:pepito@prueba.com' is now visible after form submission
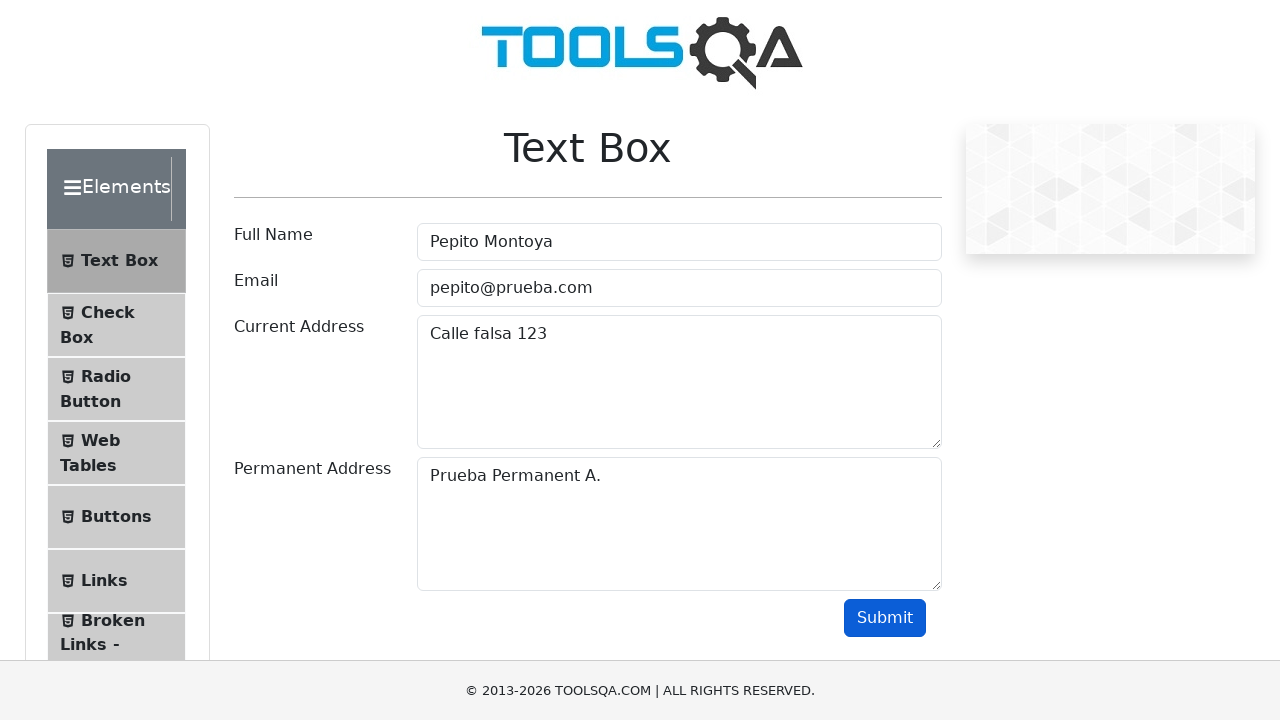

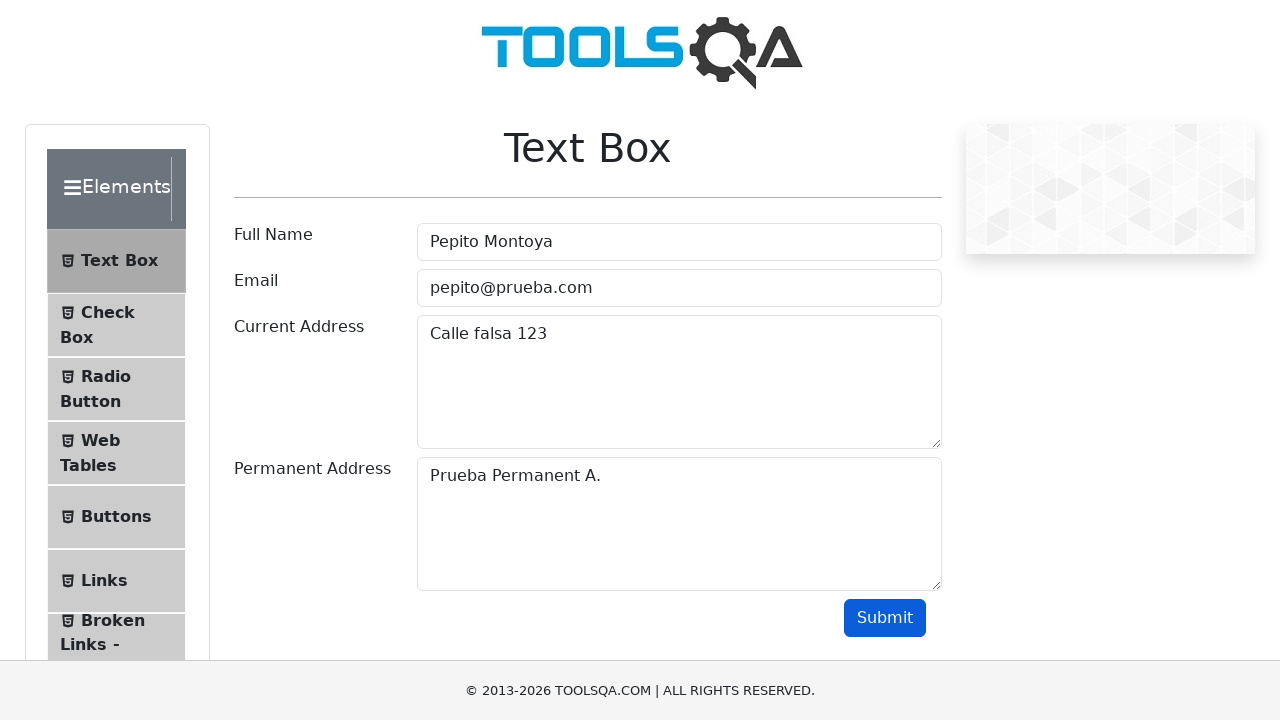